Opens the VWO application page and verifies that the page title is "Login - VWO", confirming the page loads correctly.

Starting URL: https://app.vwo.com

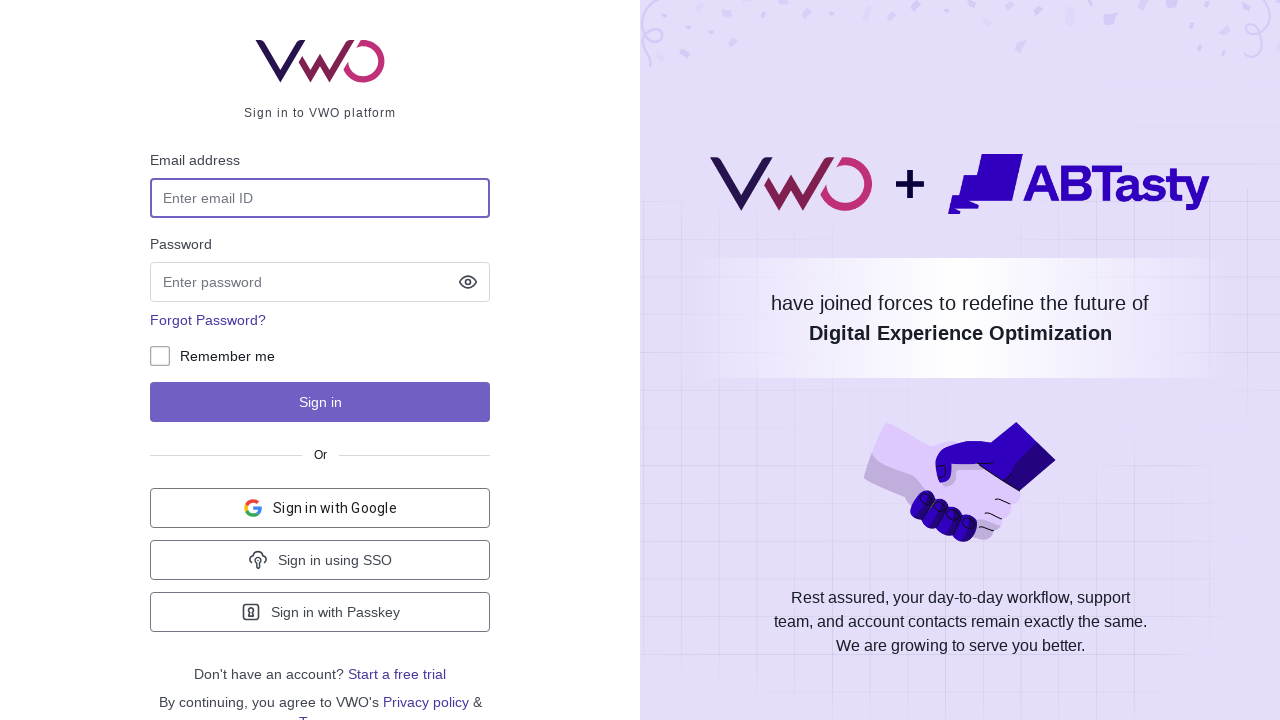

Set viewport size to 1920x1080
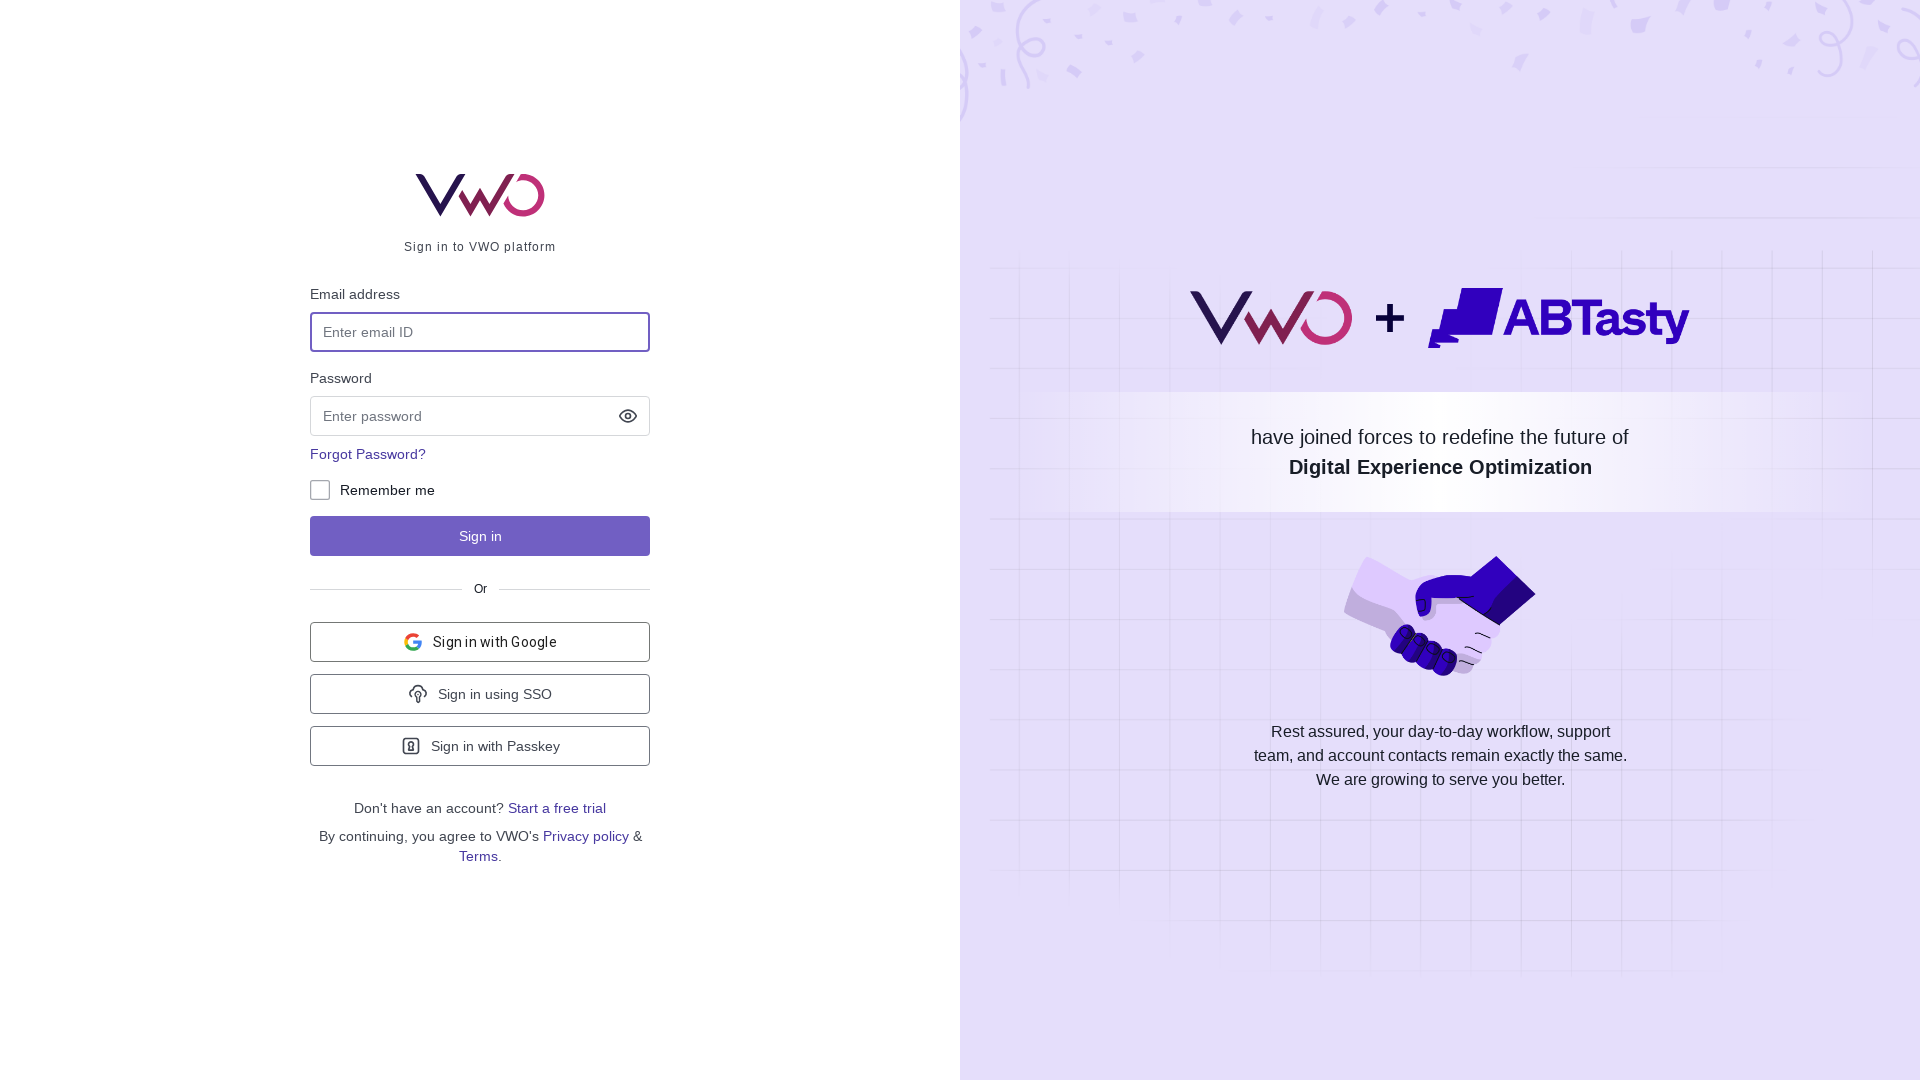

Retrieved and printed page title
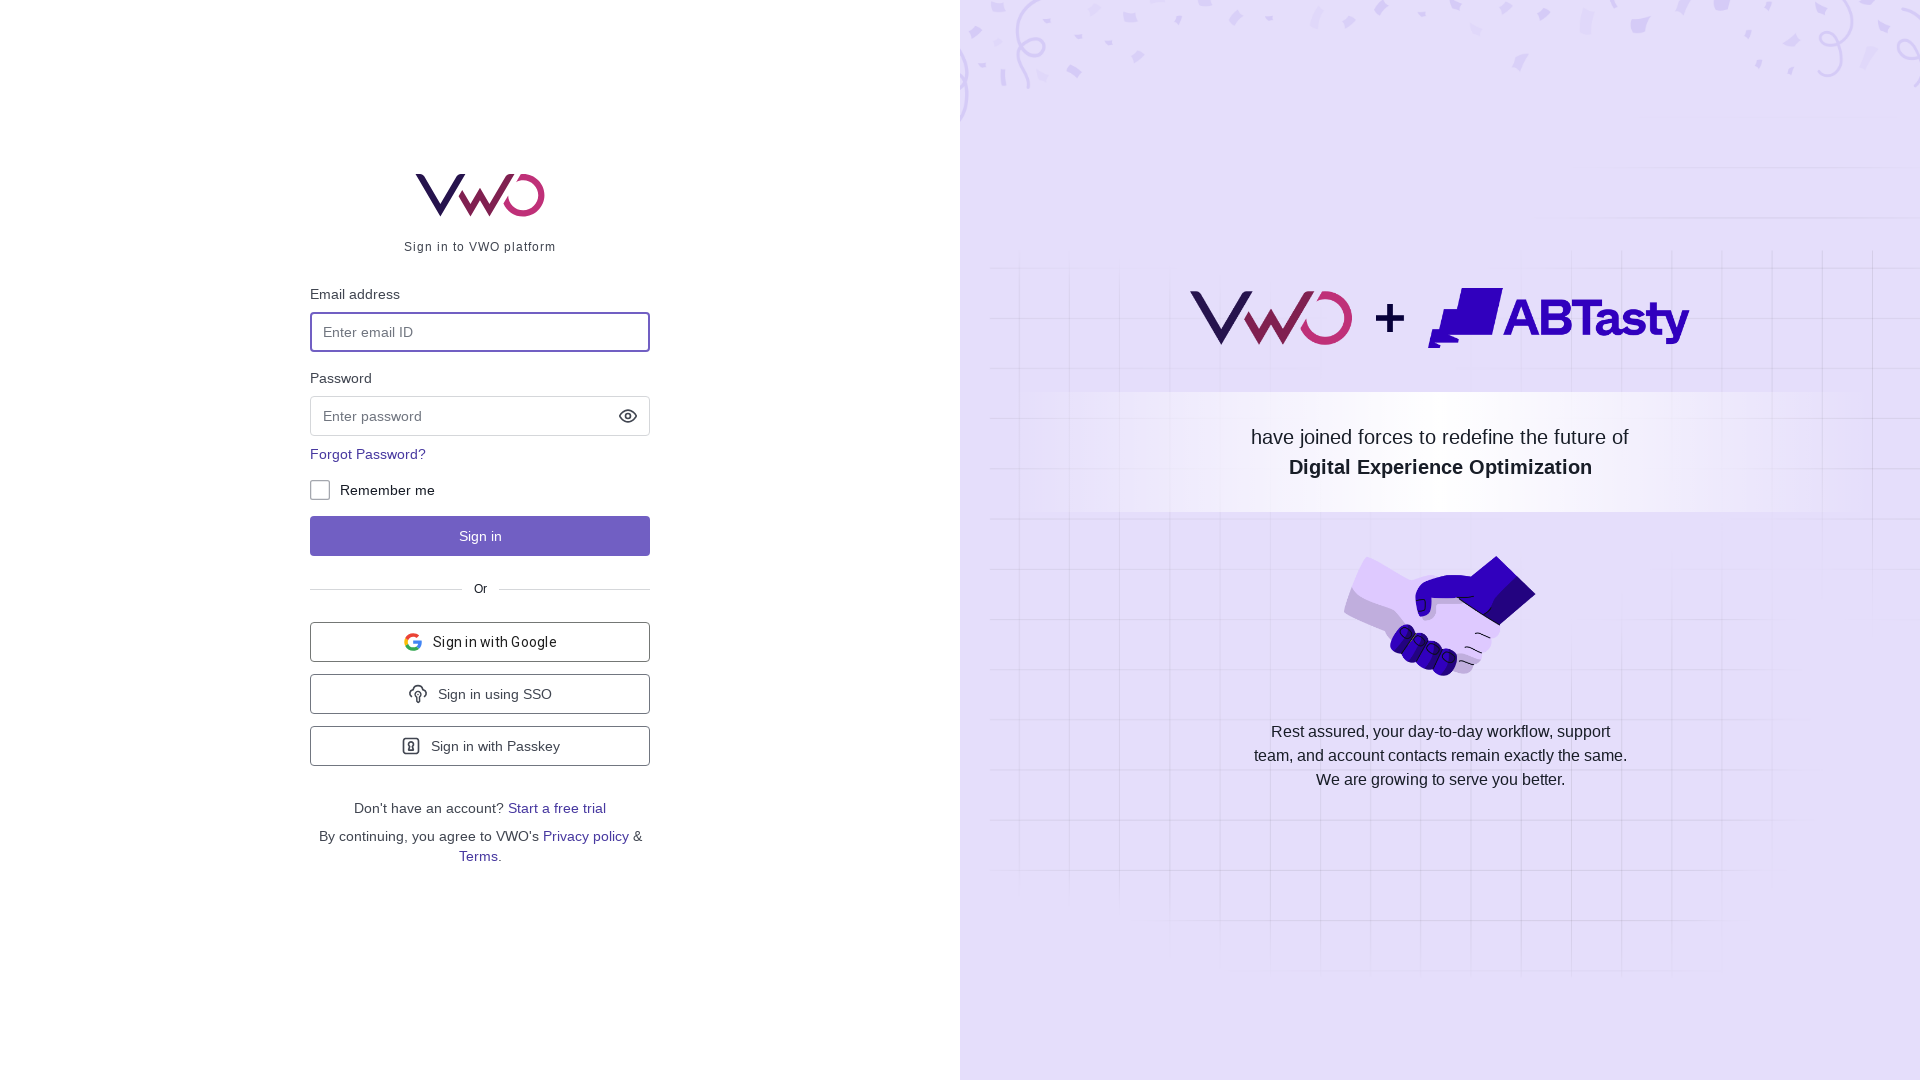

Verified page title is 'Login - VWO'
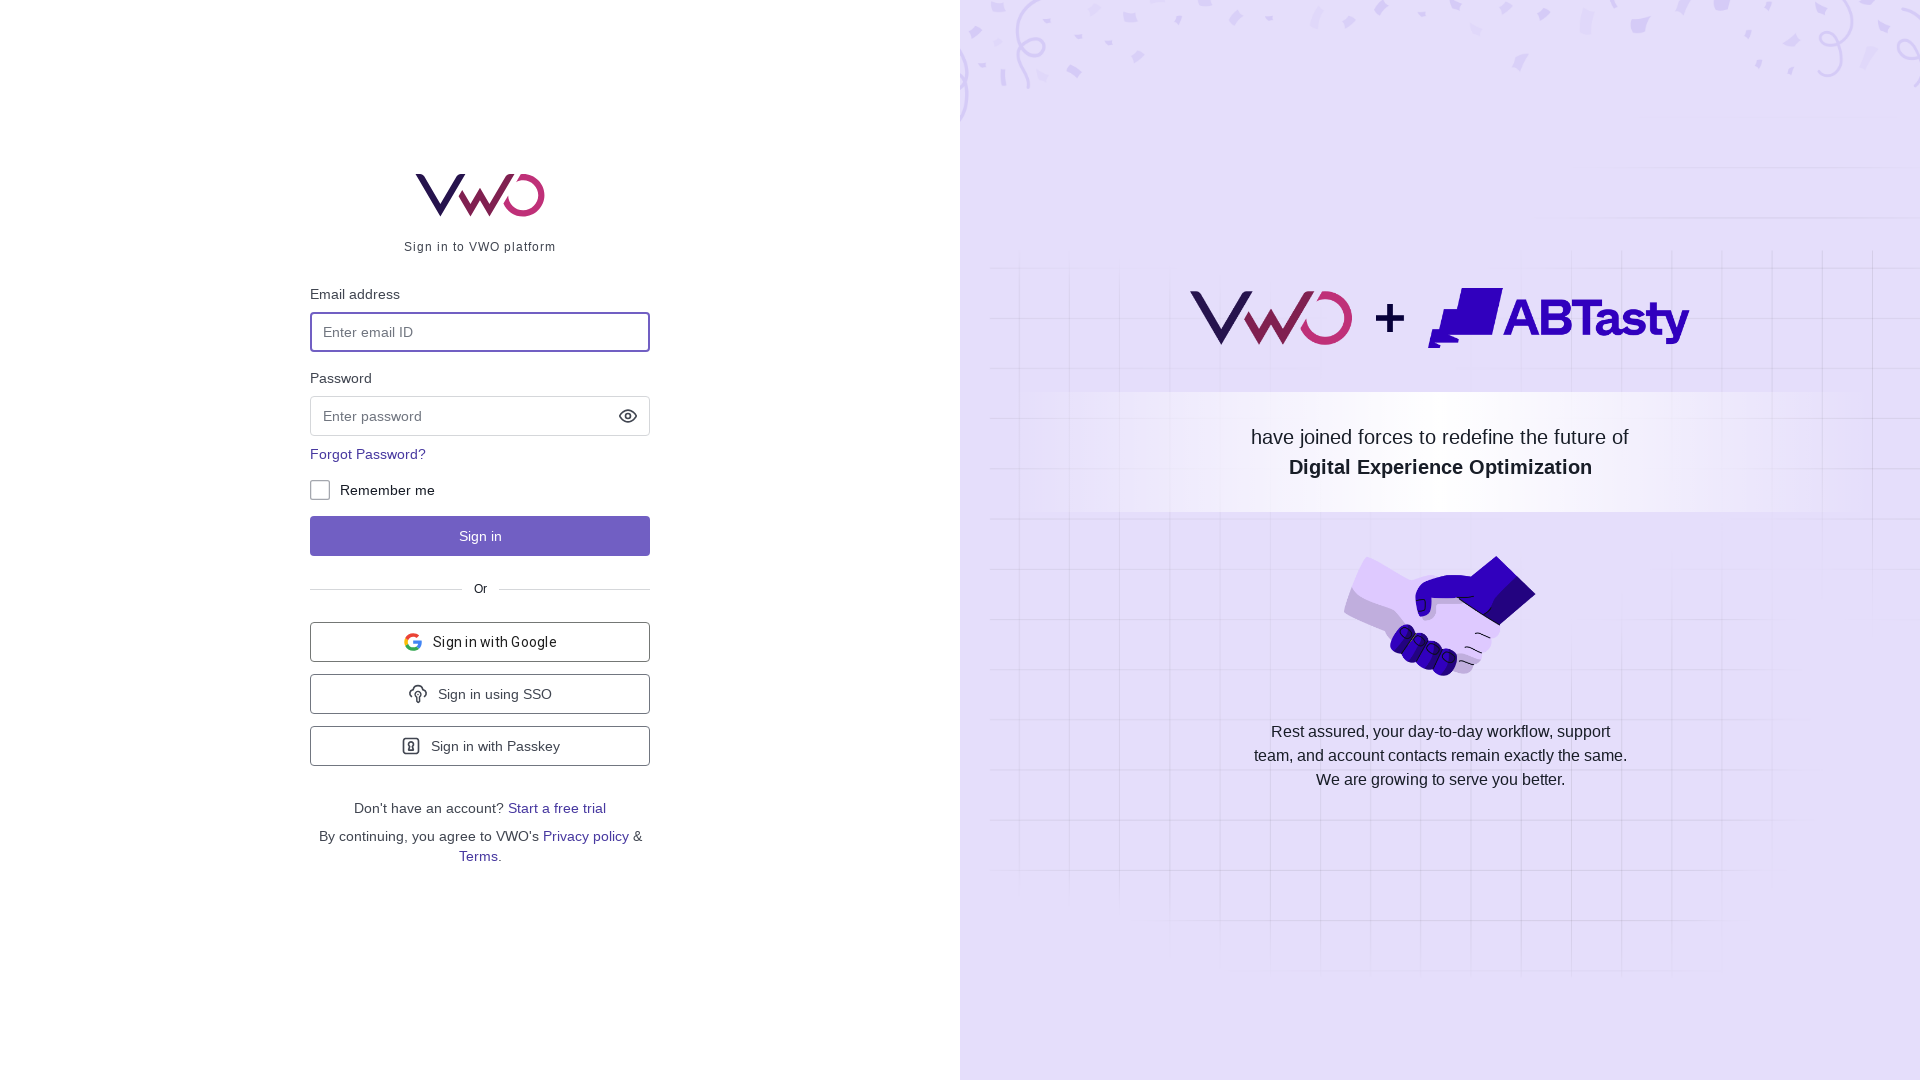

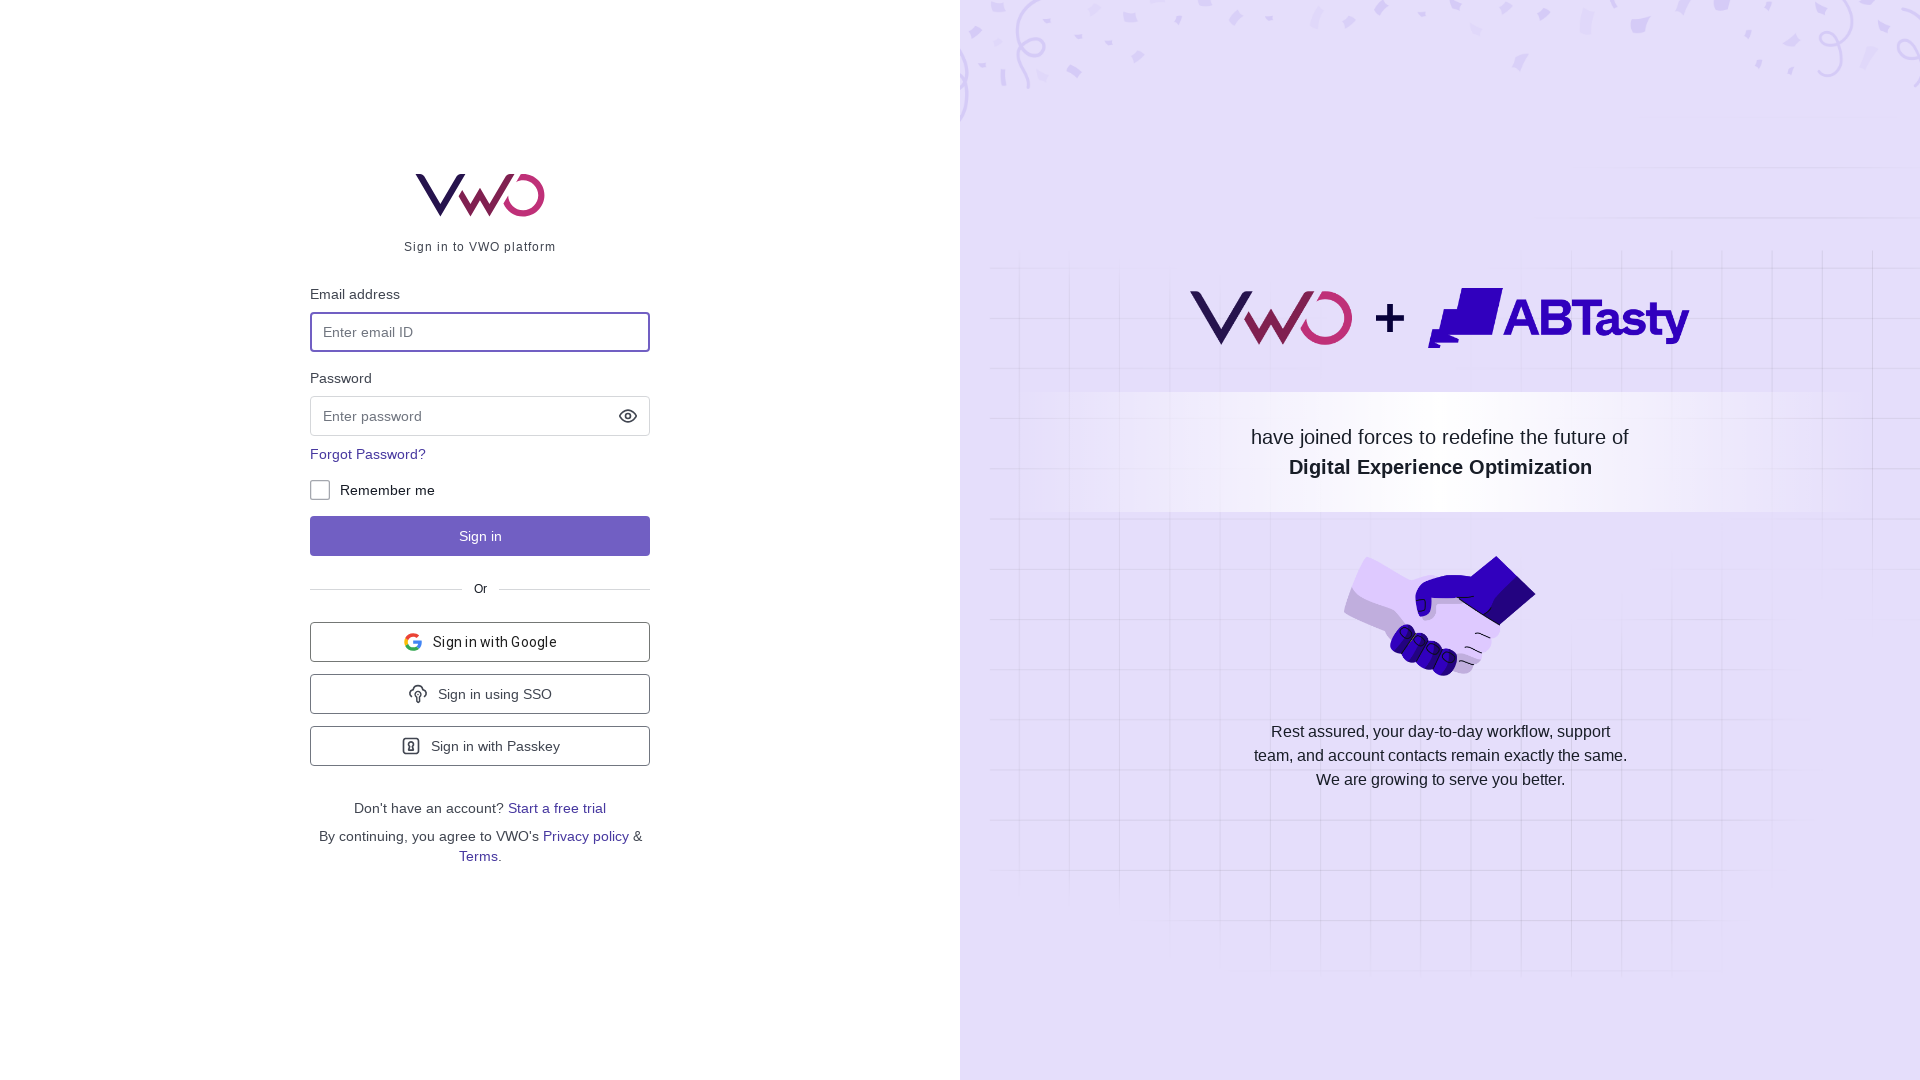